Navigates to Hepsiburada (Turkish e-commerce site) homepage and verifies the page loads successfully

Starting URL: https://hepsiburada.com

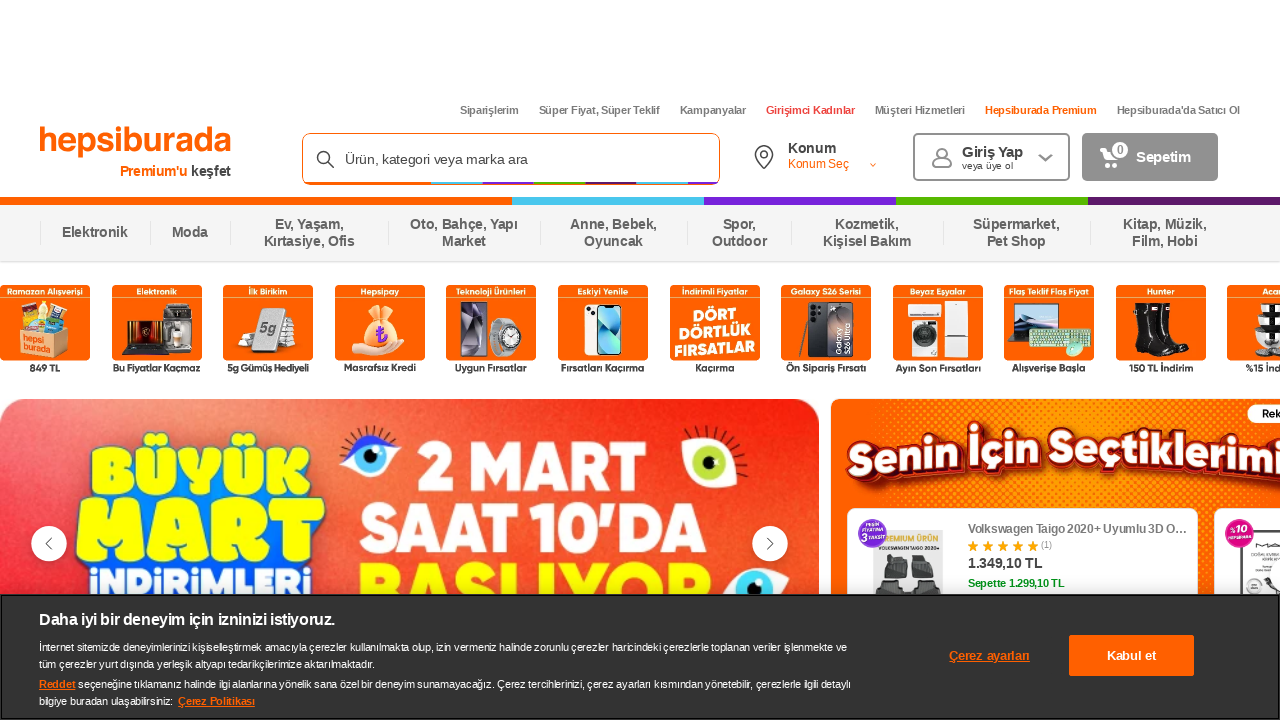

Waited for page to reach domcontentloaded state
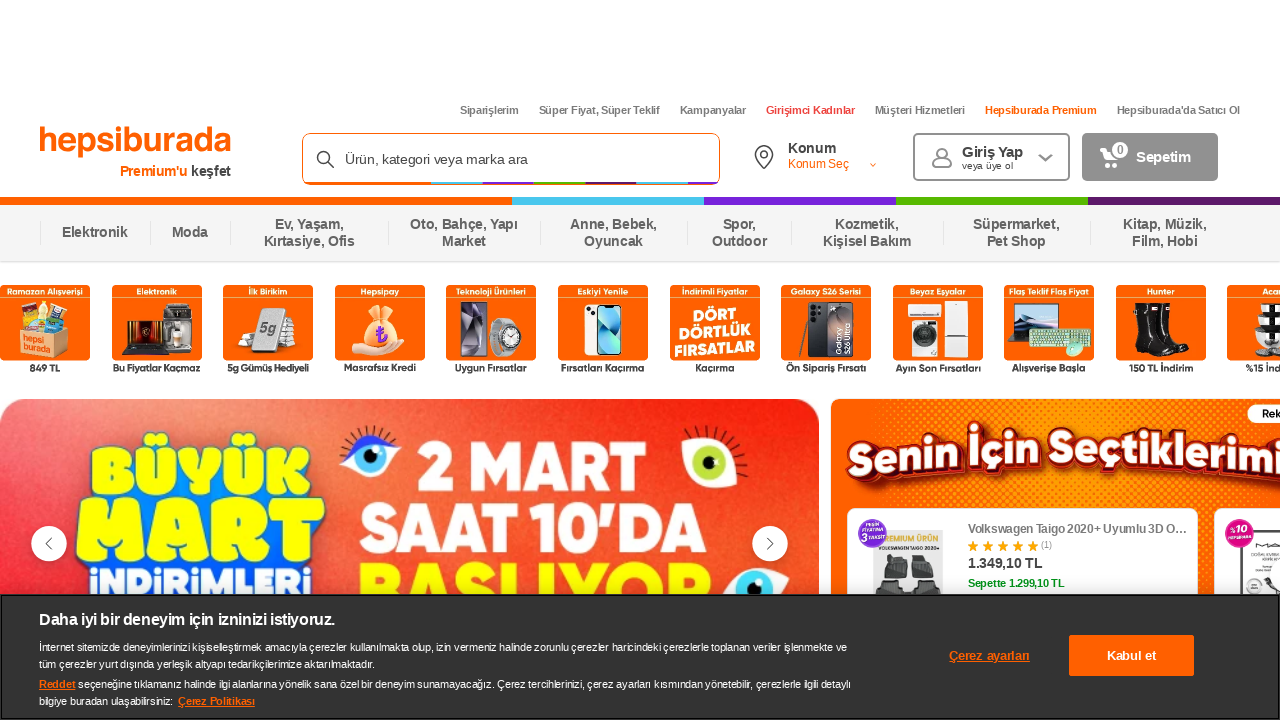

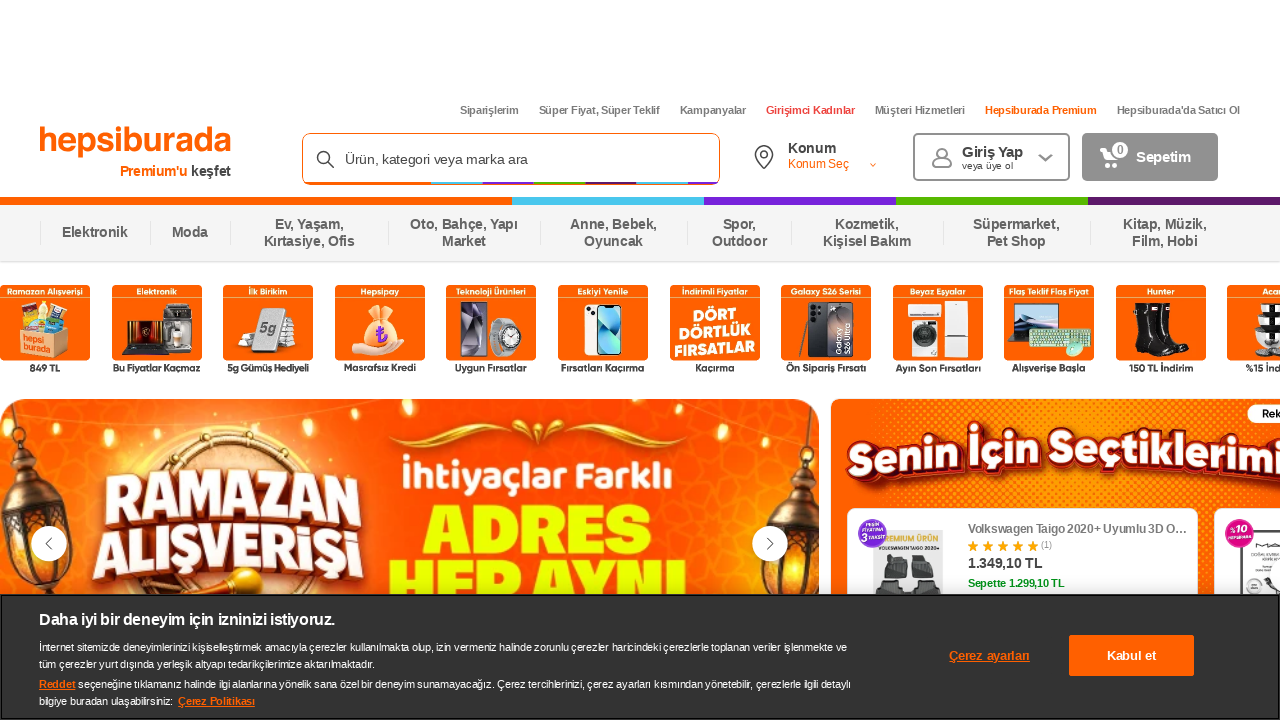